Tests dropdown selection by selecting Option 1 using value attribute

Starting URL: https://the-internet.herokuapp.com/dropdown

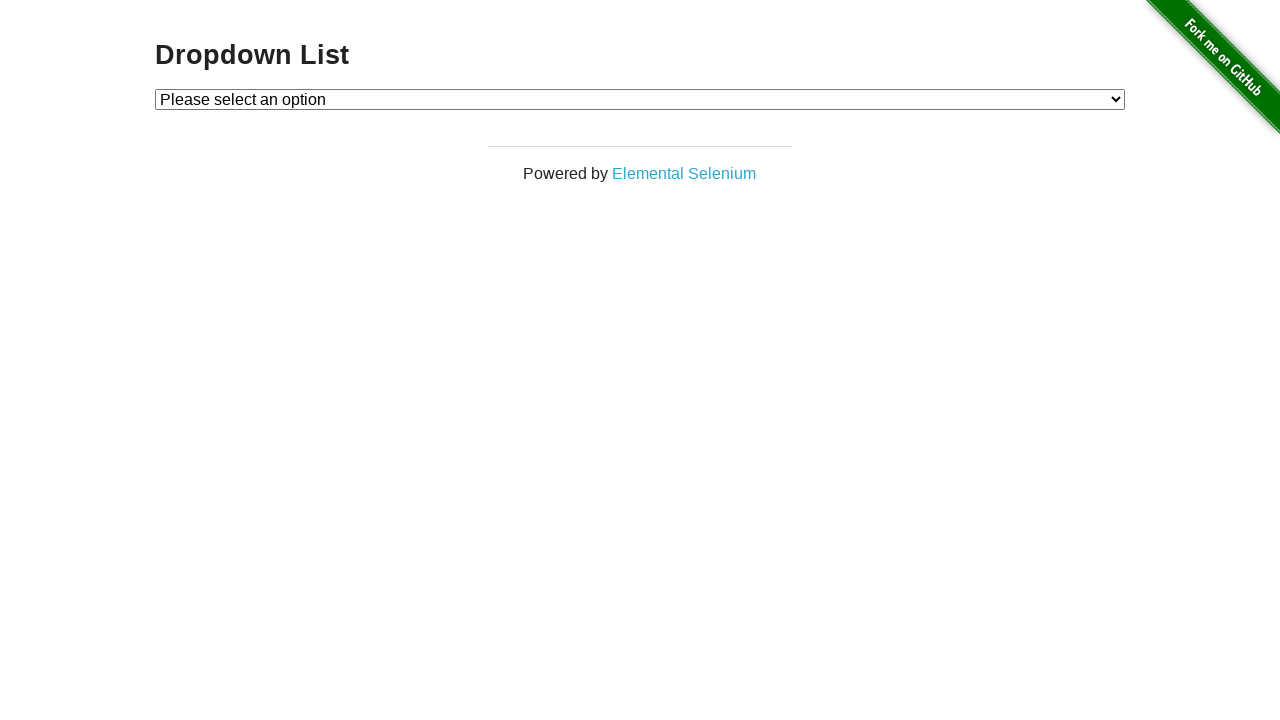

Navigated to dropdown page
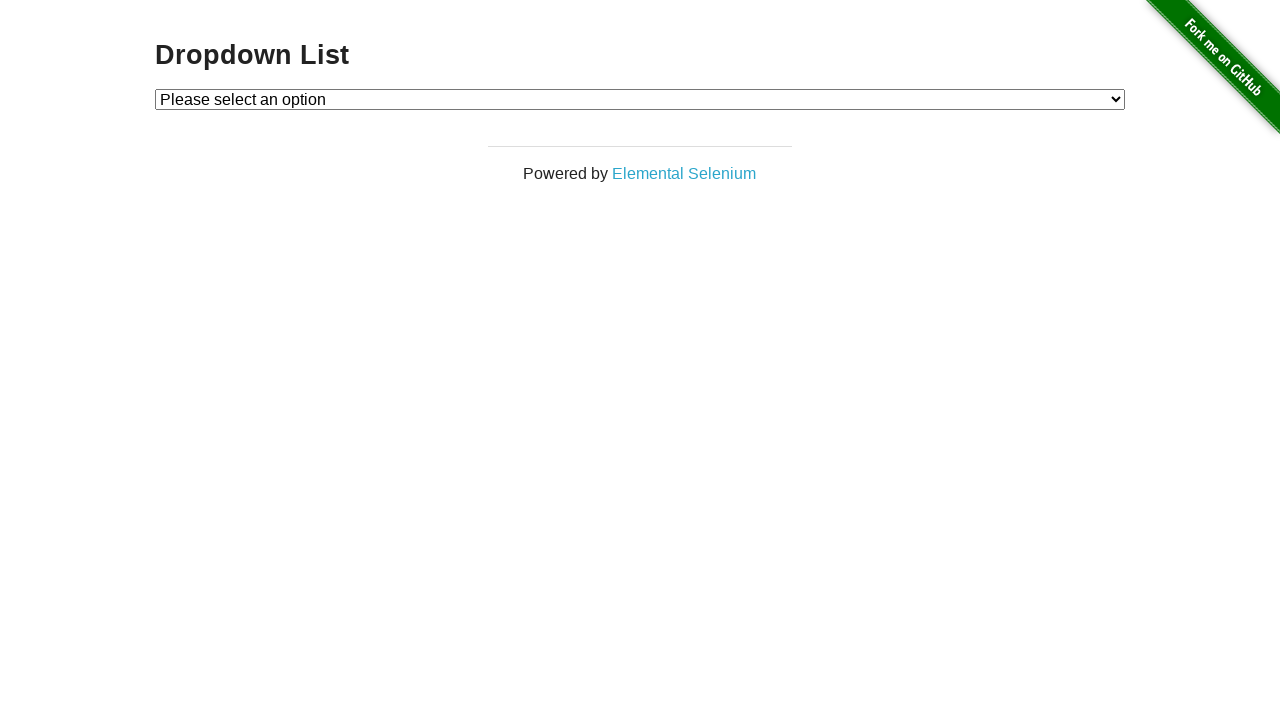

Selected Option 1 from dropdown using value attribute on #dropdown
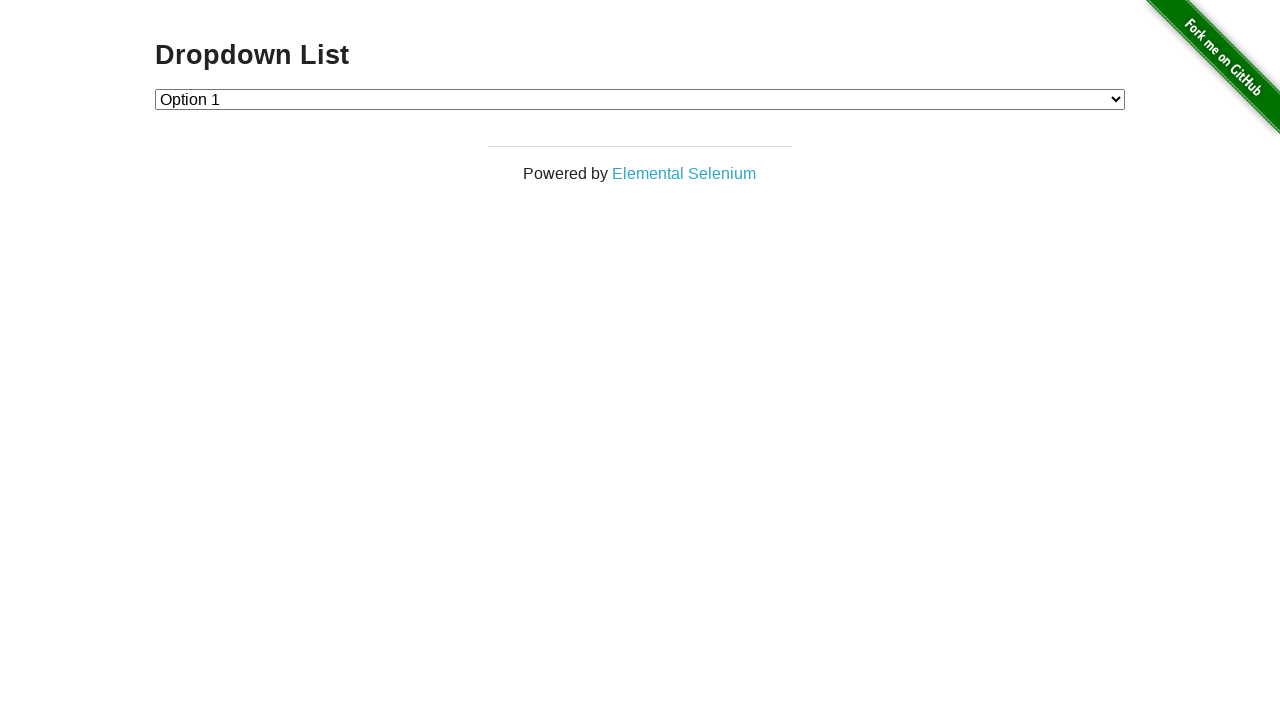

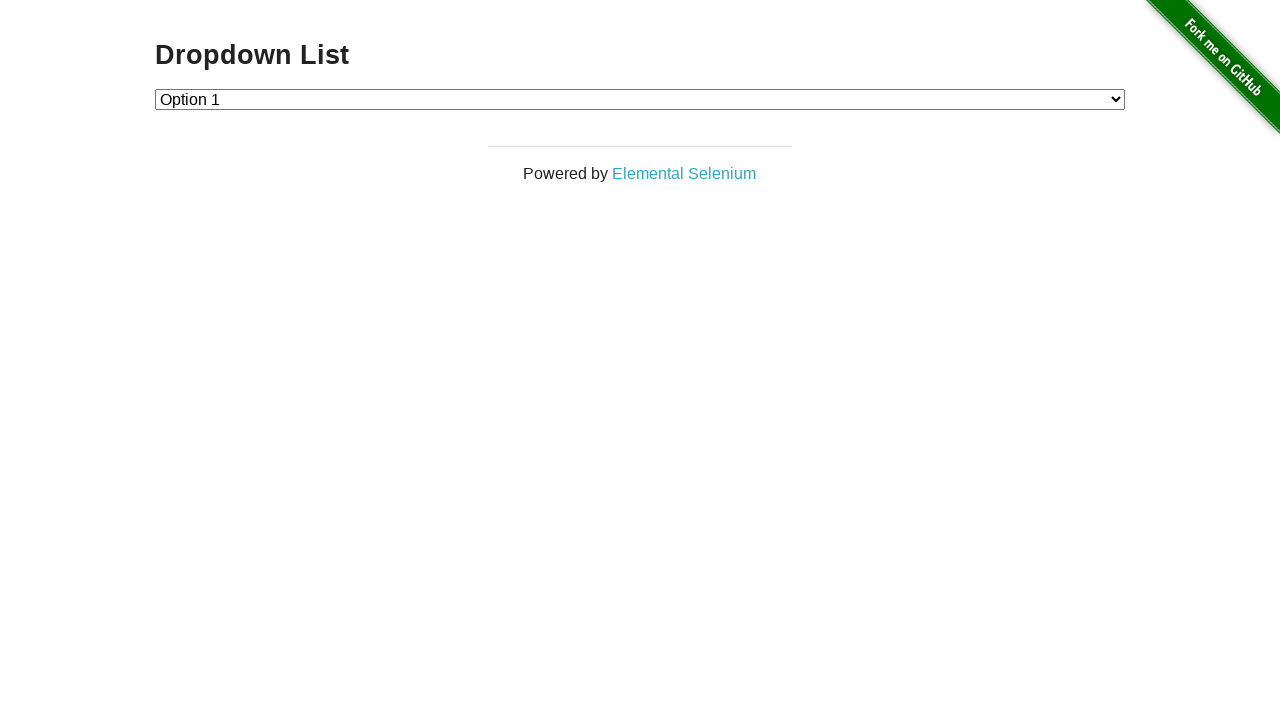